Tests explicit wait functionality by waiting for a price element to show "$100", then clicking a "Book" button, solving a mathematical calculation based on a displayed value, and submitting the answer.

Starting URL: http://suninjuly.github.io/explicit_wait2.html

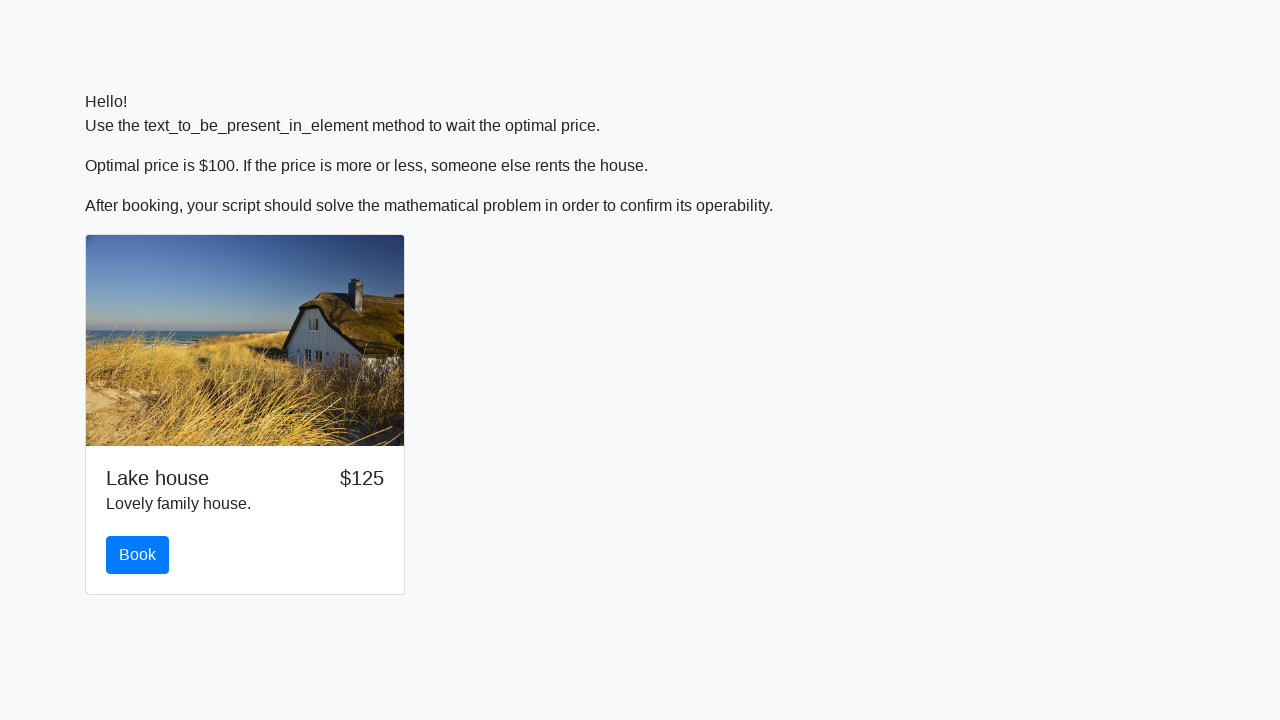

Waited for price element to show '$100'
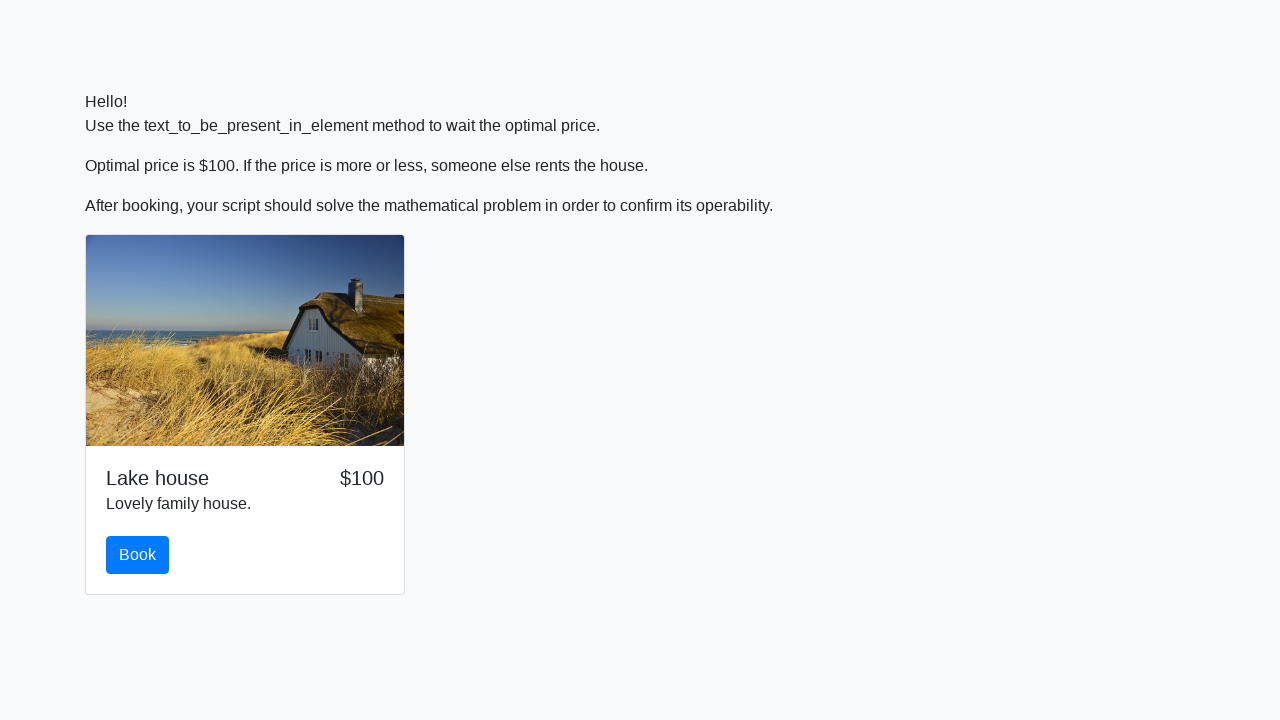

Clicked the Book button at (138, 555) on #book
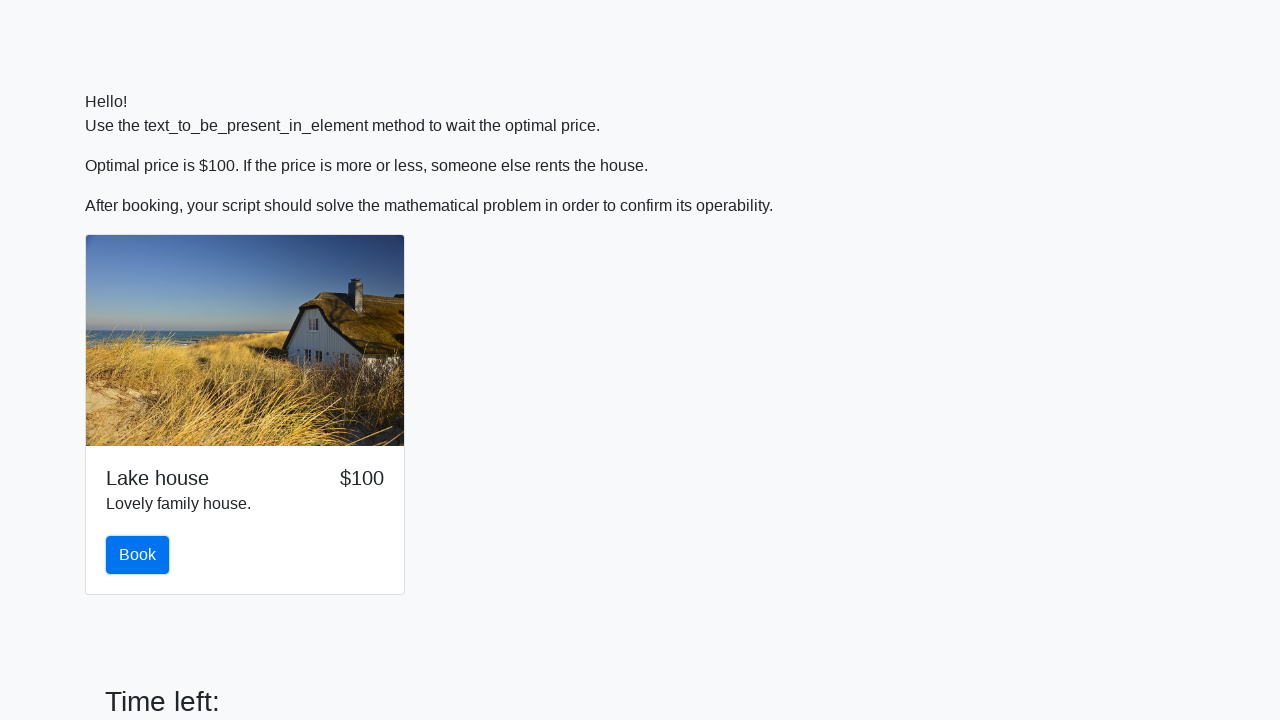

Retrieved magic number from input_value element: 773
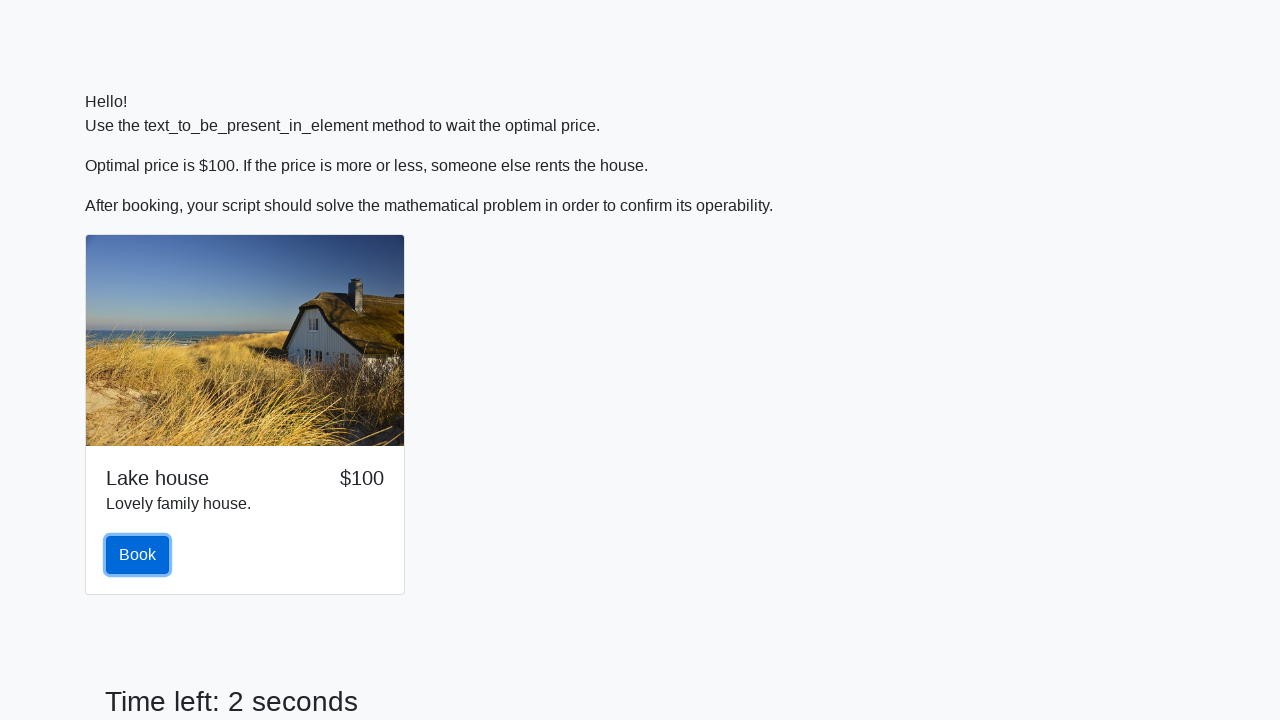

Calculated answer using mathematical formula: 0.6976279574396909
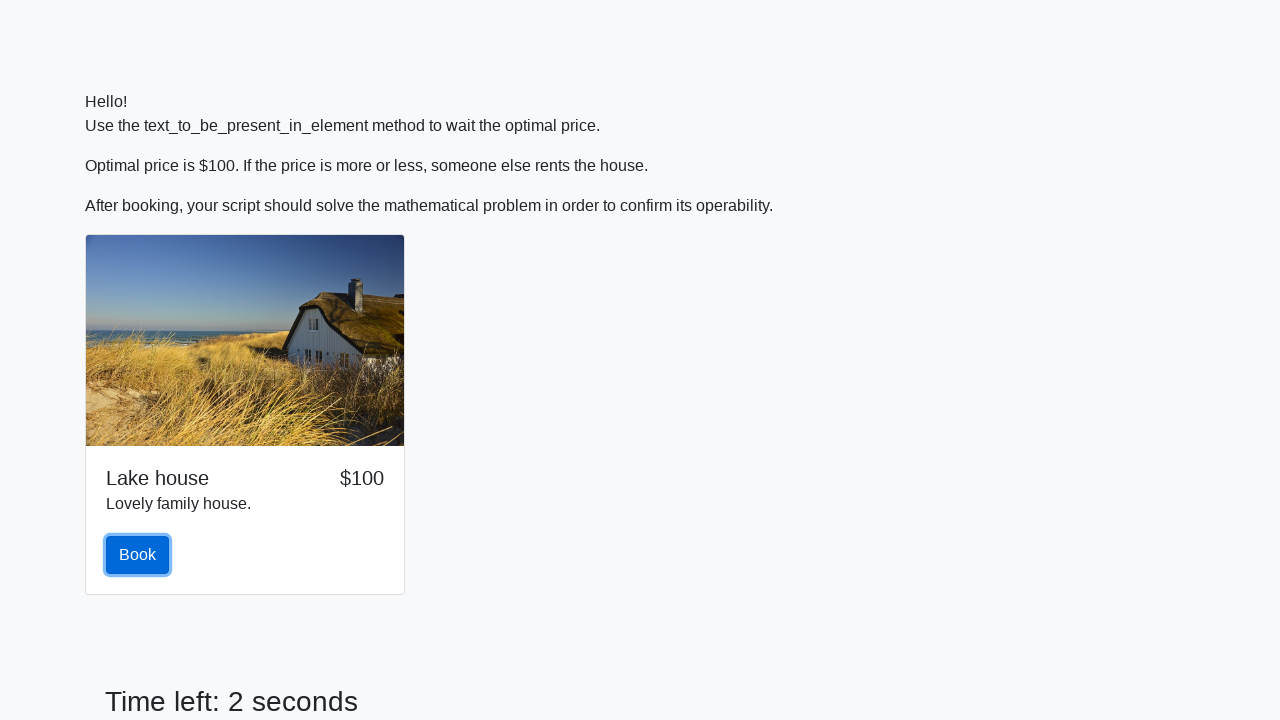

Filled answer field with calculated value: 0.6976279574396909 on #answer
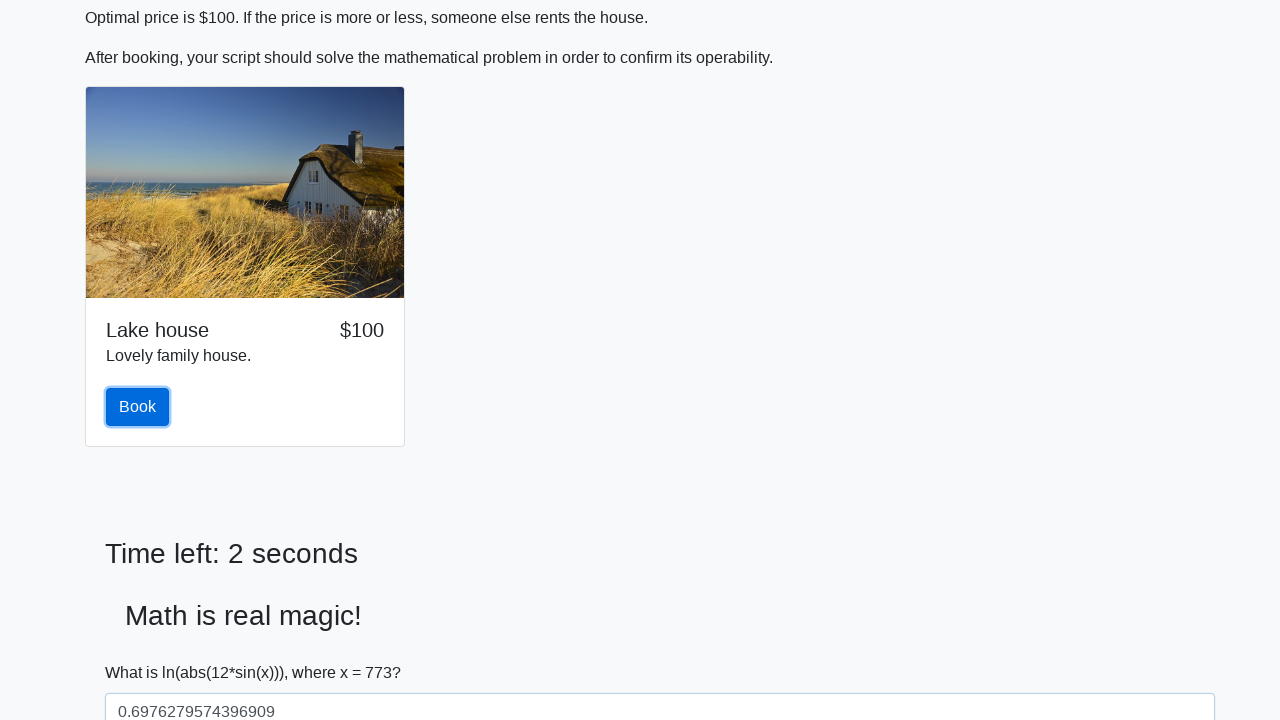

Clicked the solve button to submit answer at (143, 651) on #solve
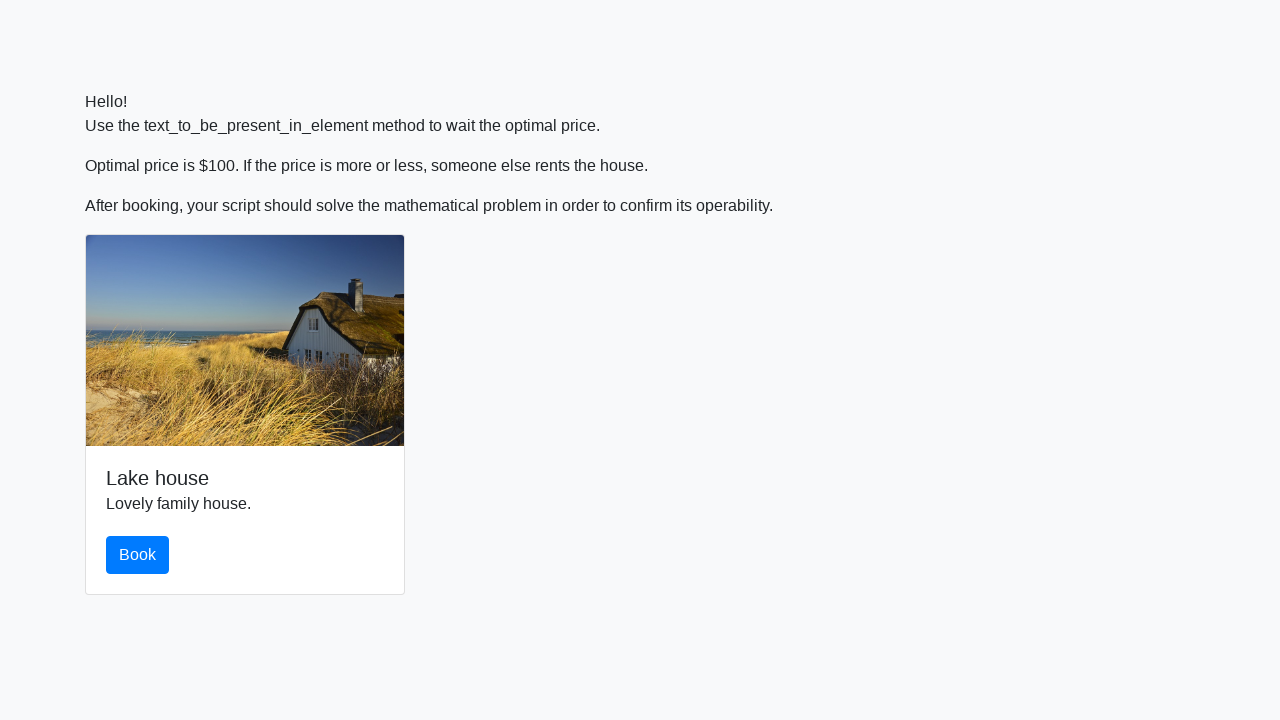

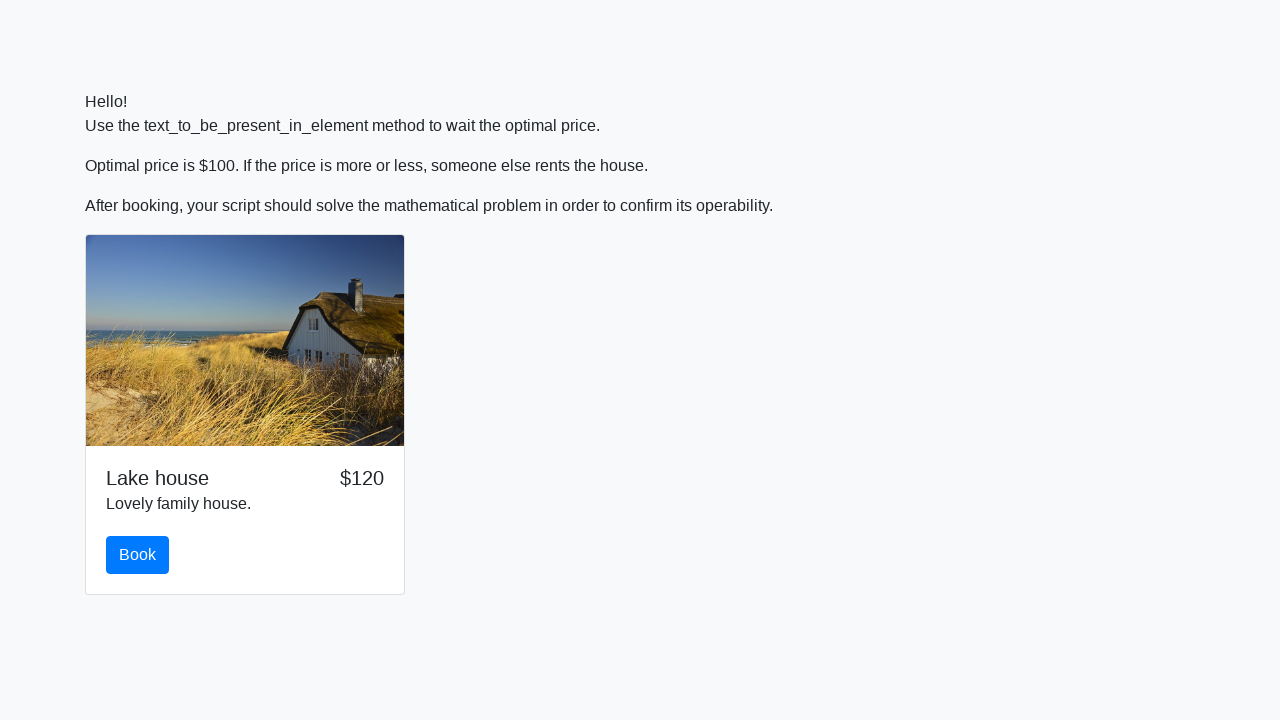